Tests shopping cart functionality by adding specific items (Cucumber, Tomato, Beans) to cart, proceeding to checkout, and applying a promo code to verify the discount is applied.

Starting URL: https://rahulshettyacademy.com/seleniumPractise/#/

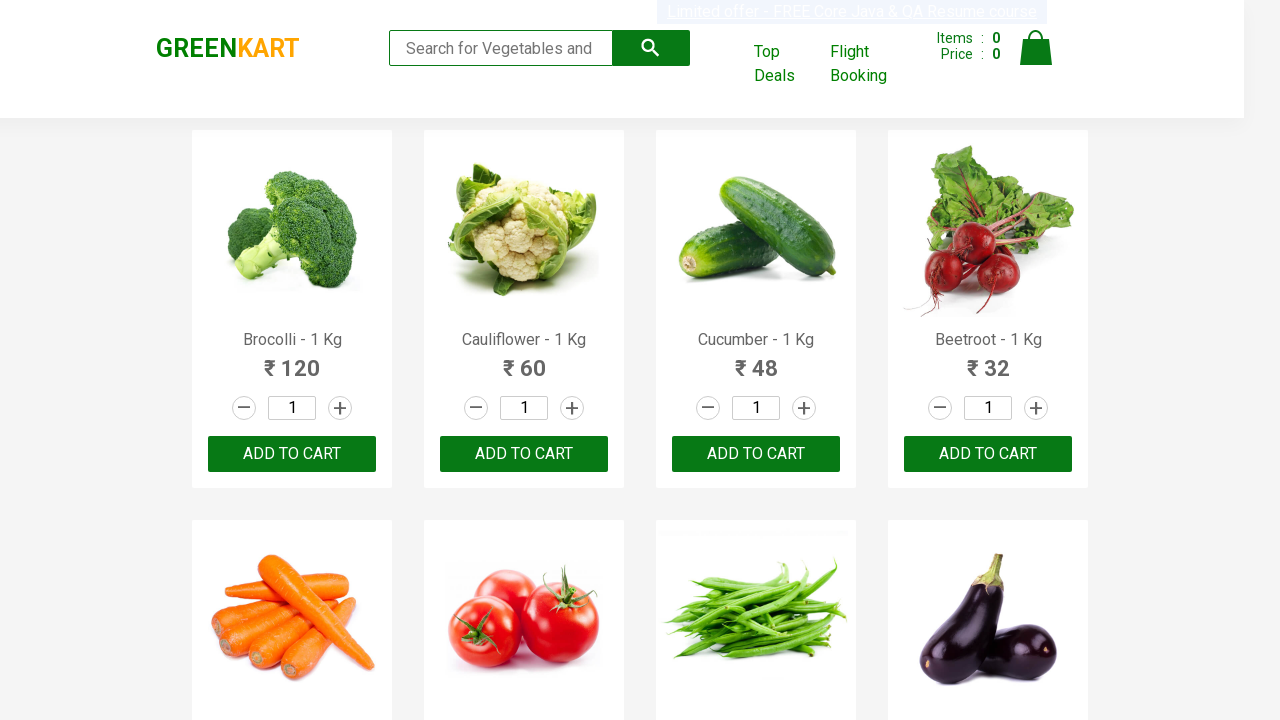

Waited for product names to load on the page
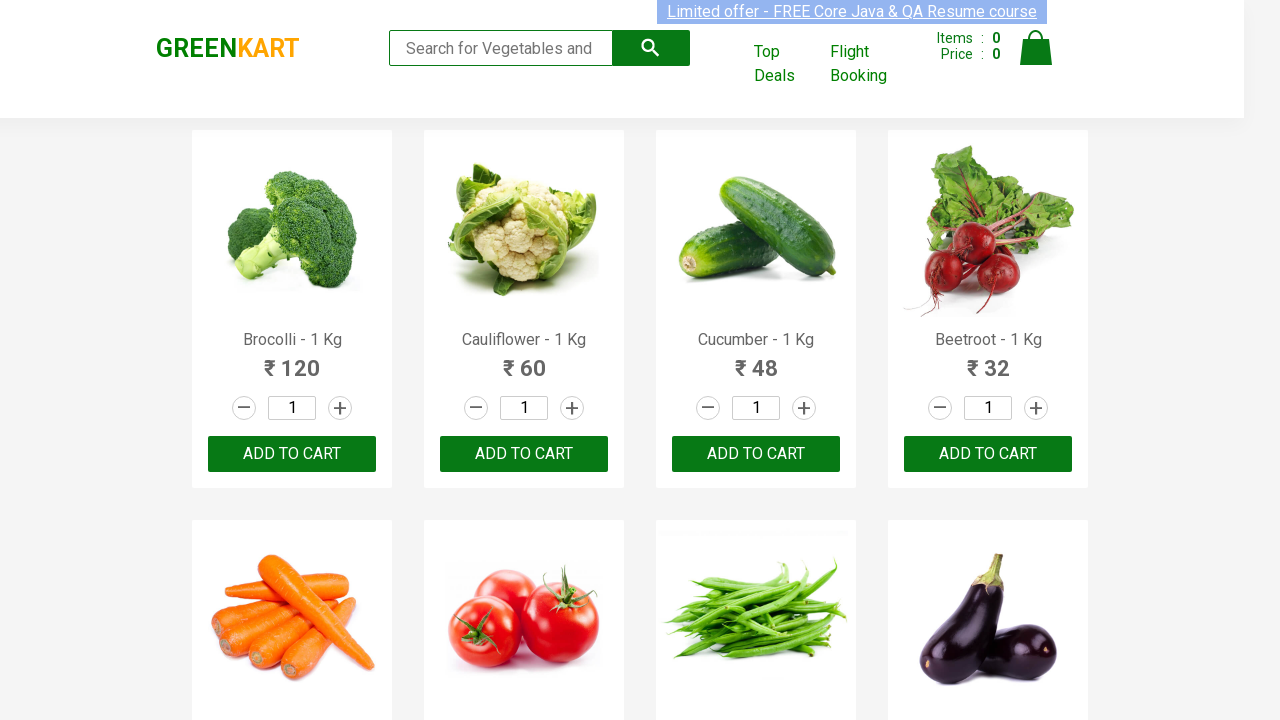

Retrieved all product name elements from the page
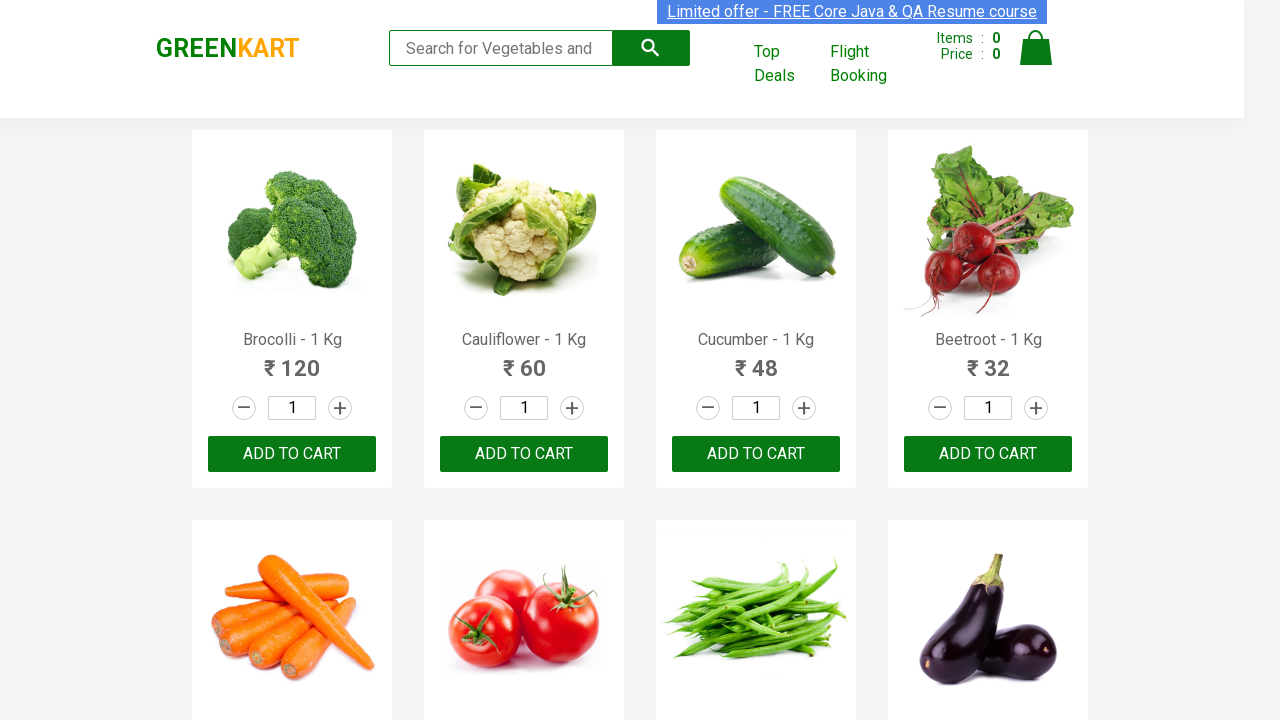

Retrieved all add to cart buttons
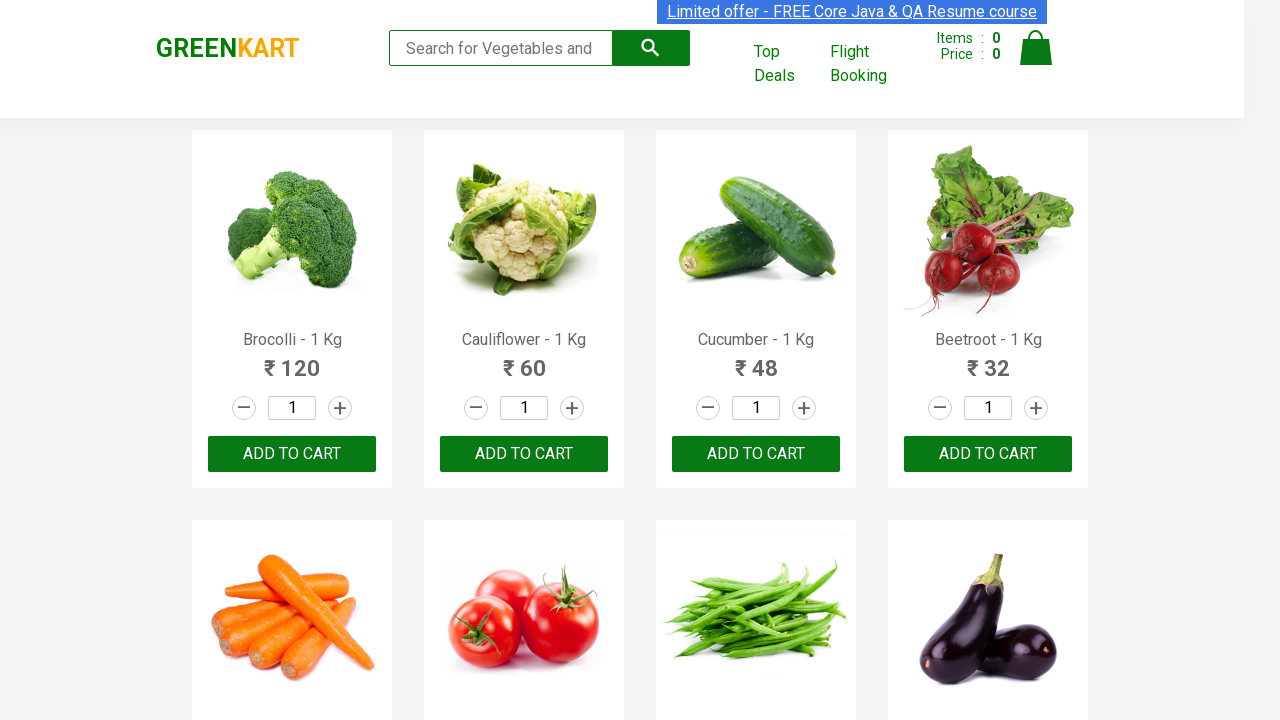

Clicked add button for Cucumber at (756, 454) on div.product-action button >> nth=2
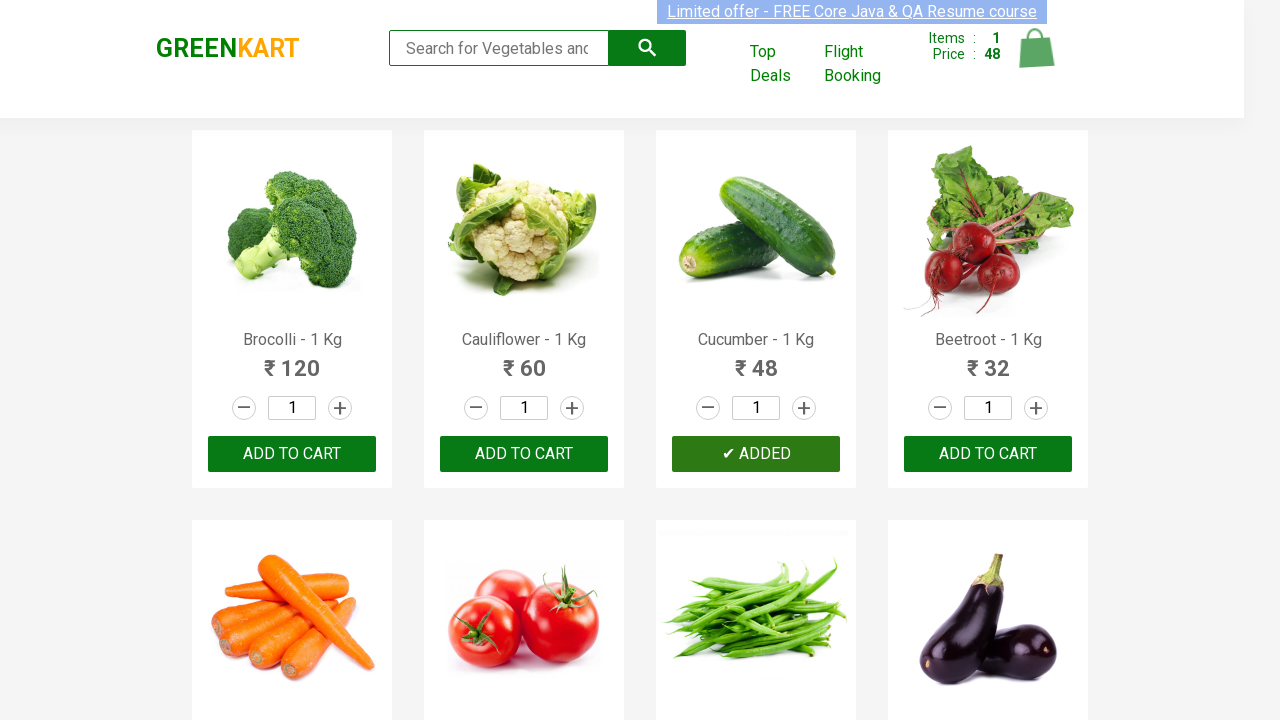

Clicked add button for Tomato at (524, 360) on div.product-action button >> nth=5
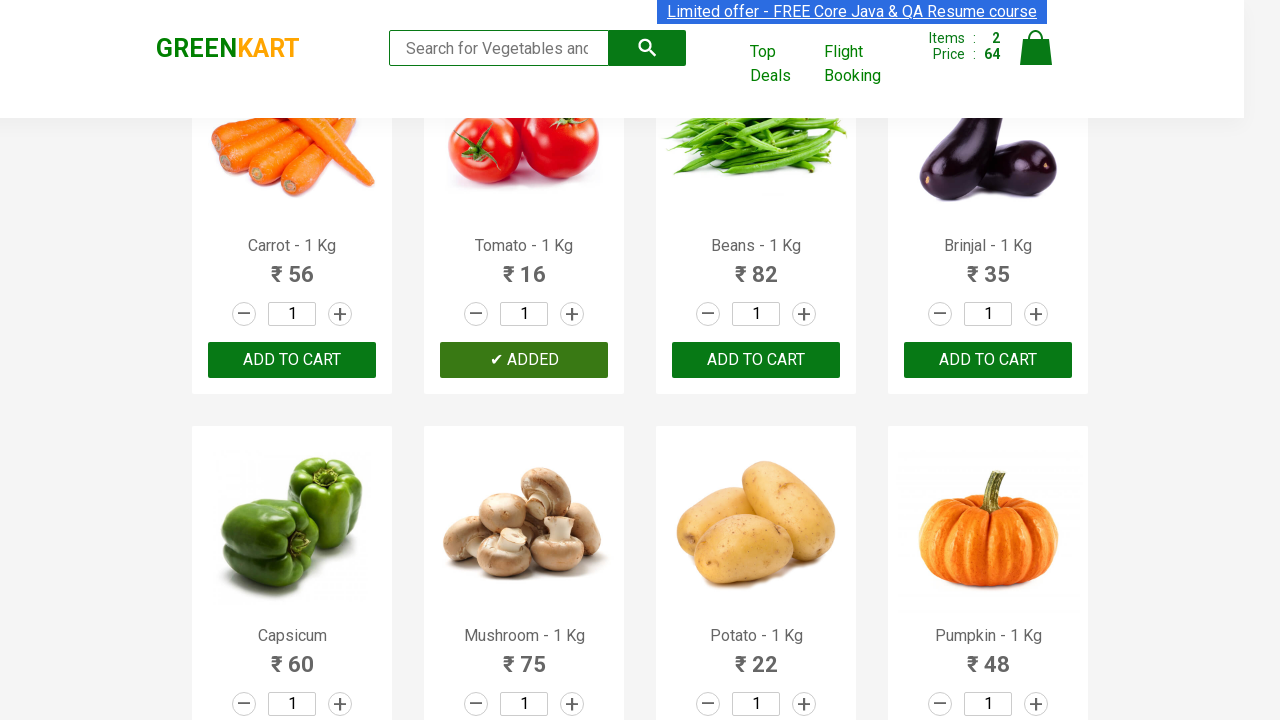

Clicked add button for Beans at (756, 360) on div.product-action button >> nth=6
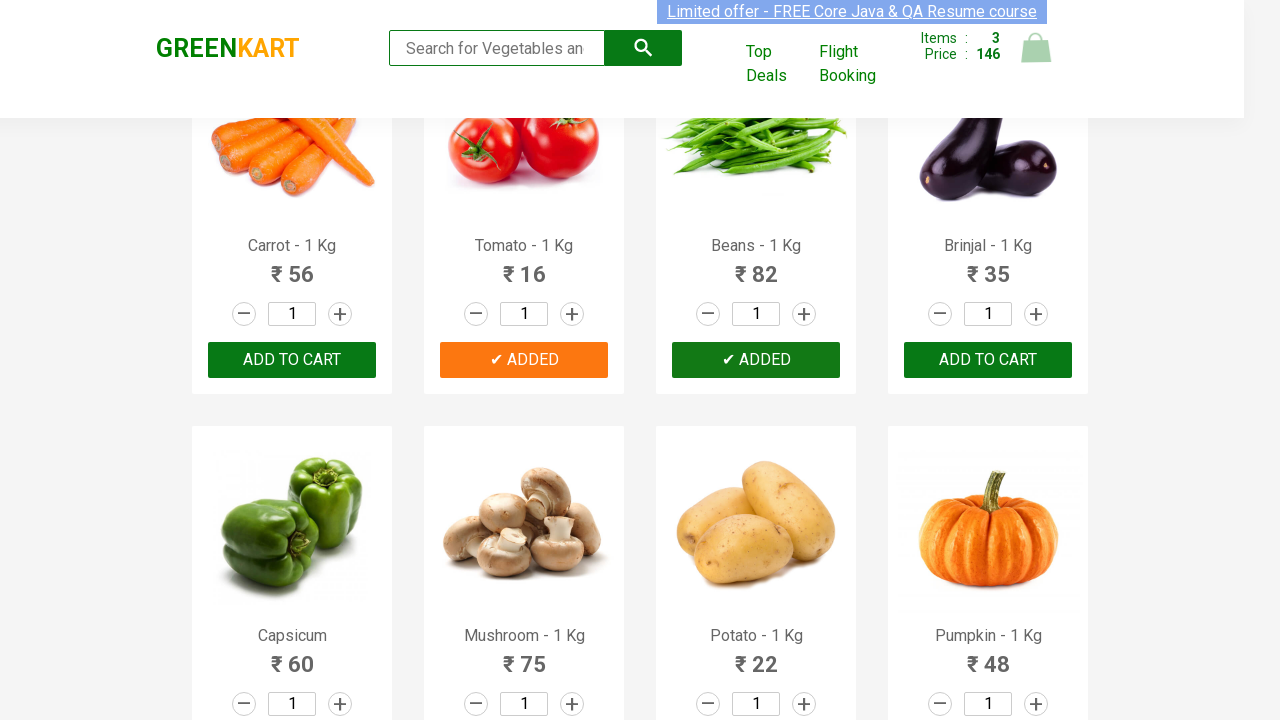

Clicked on cart icon to view shopping cart at (1036, 48) on img[alt='Cart']
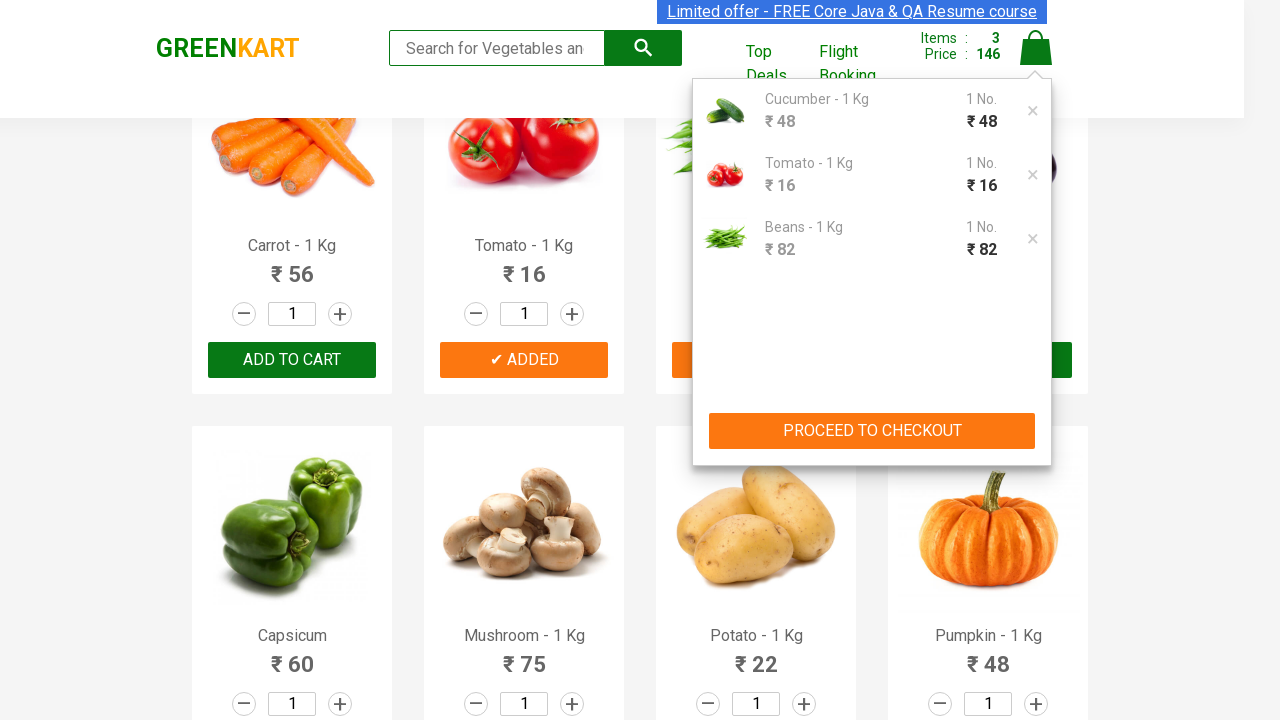

Clicked proceed to checkout button at (872, 431) on button:has-text('PROCEED TO CHECKOUT')
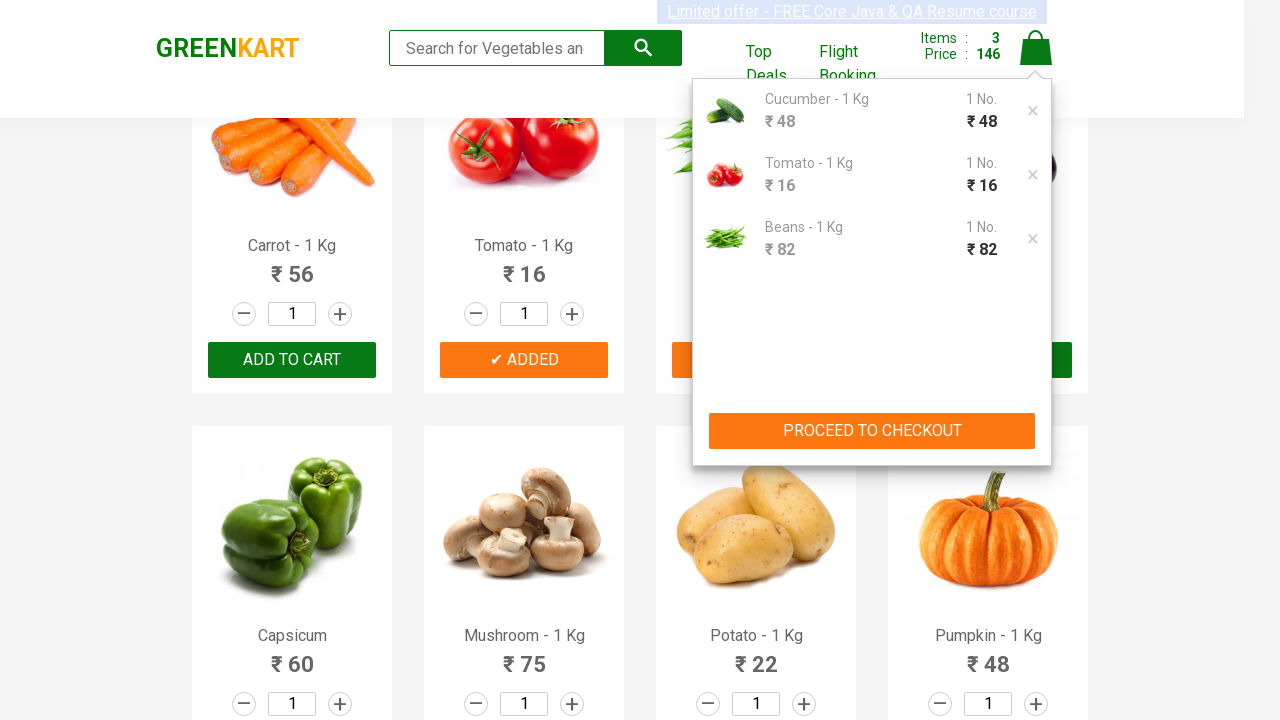

Waited for promo code input field to be visible
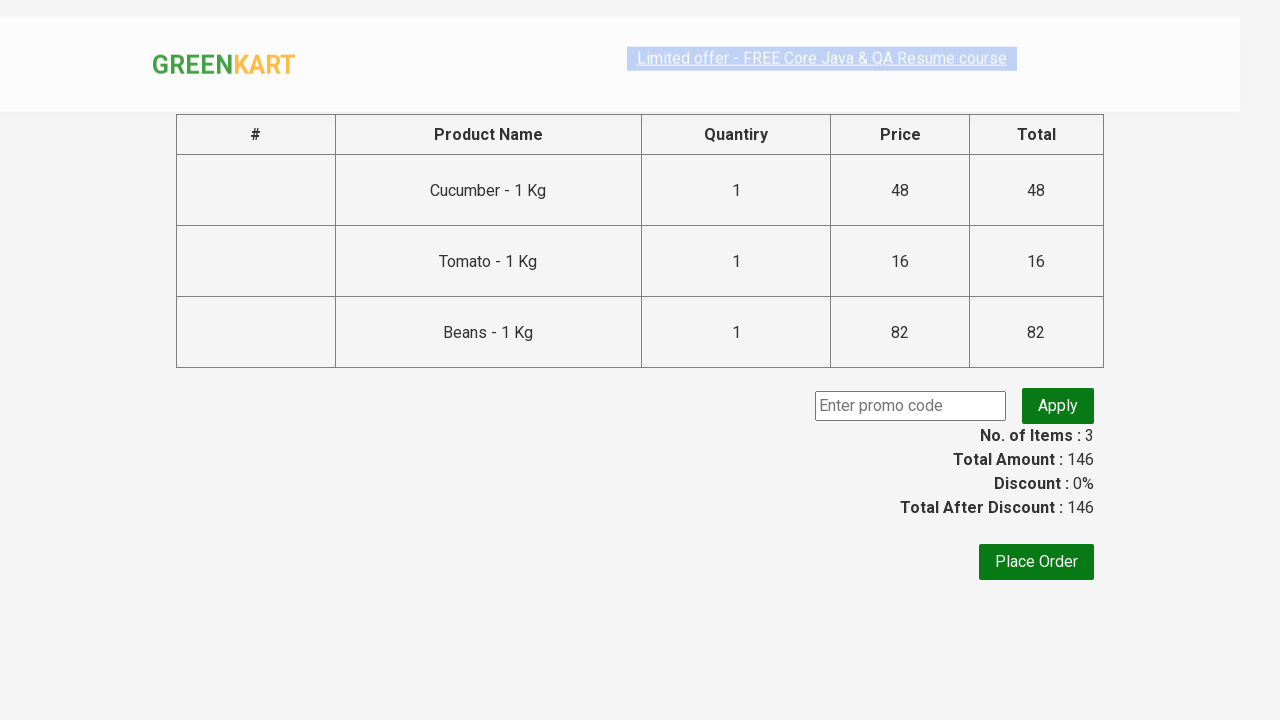

Entered promo code 'RahulShettyAcademy' in the promo code field on input.promoCode
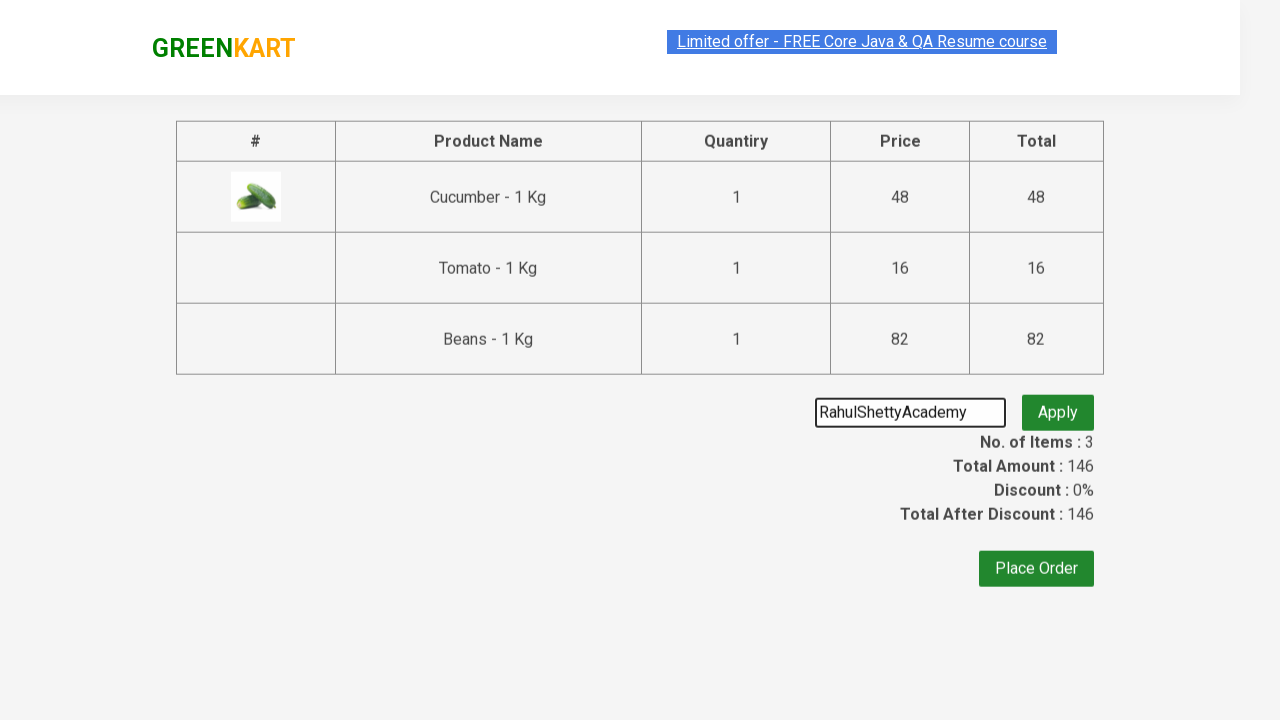

Clicked apply promo button to apply the discount code at (1058, 406) on button.promoBtn
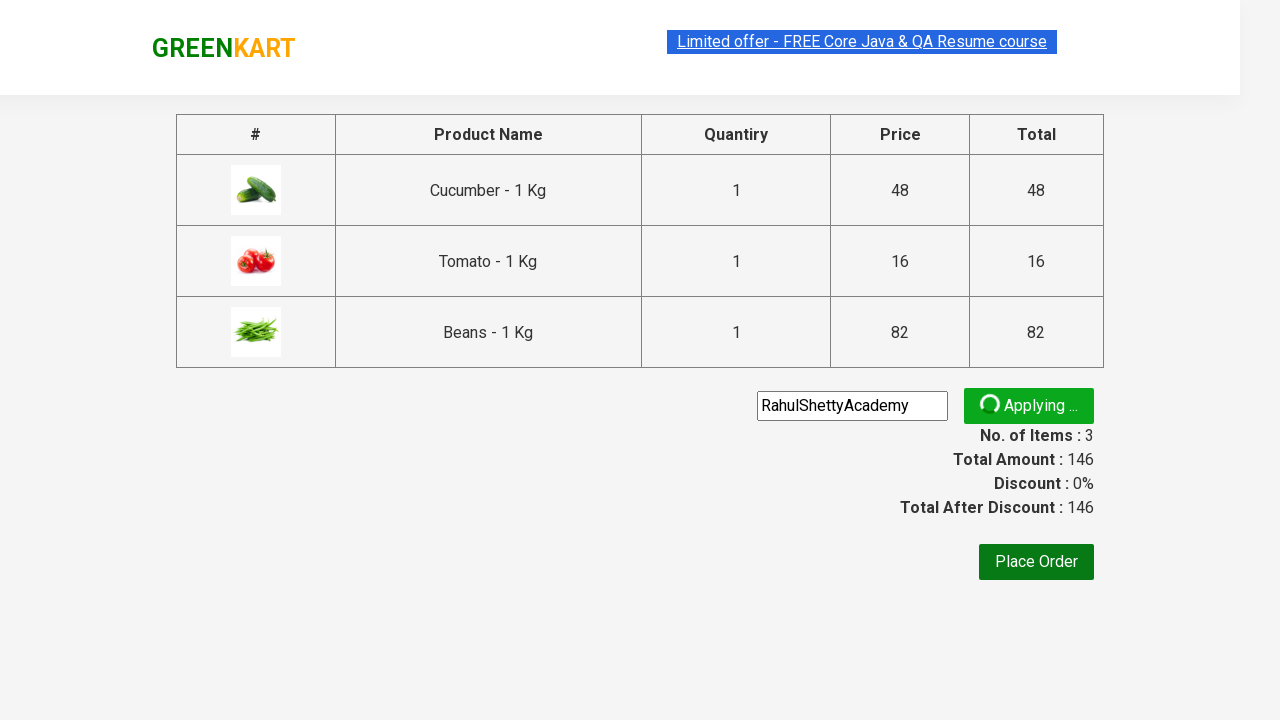

Verified that promo code was successfully applied by waiting for promo info to appear
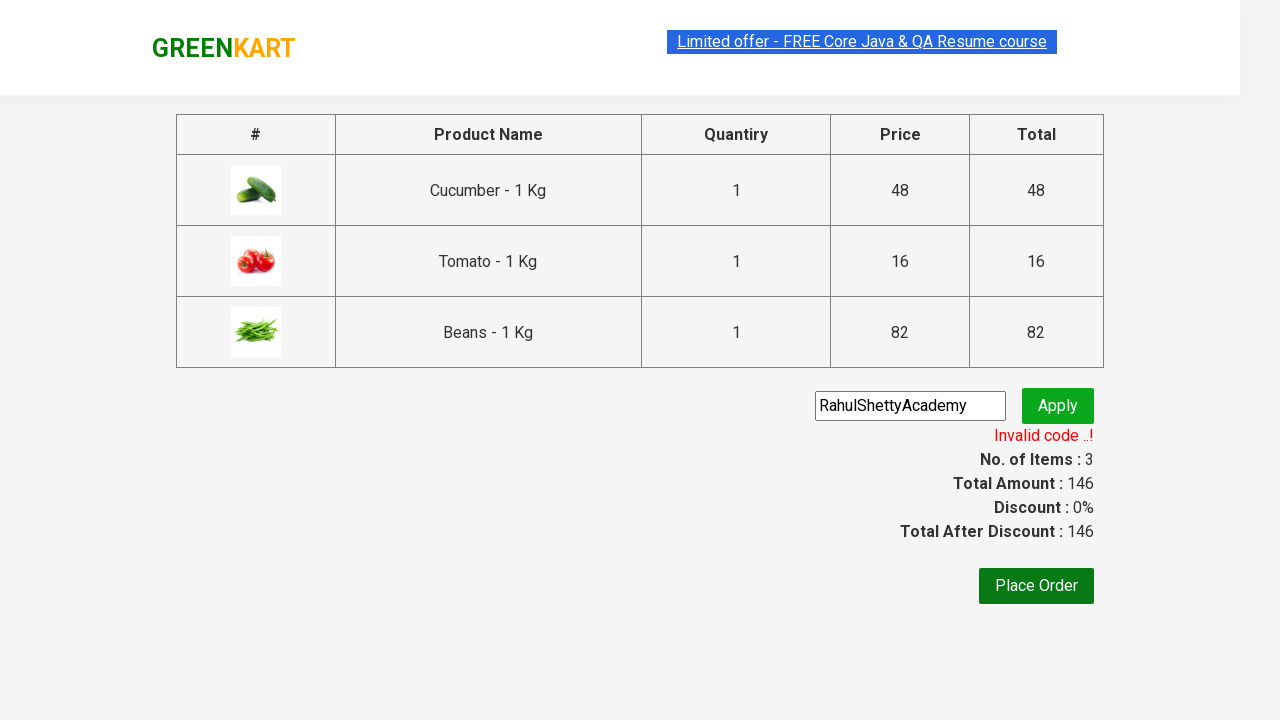

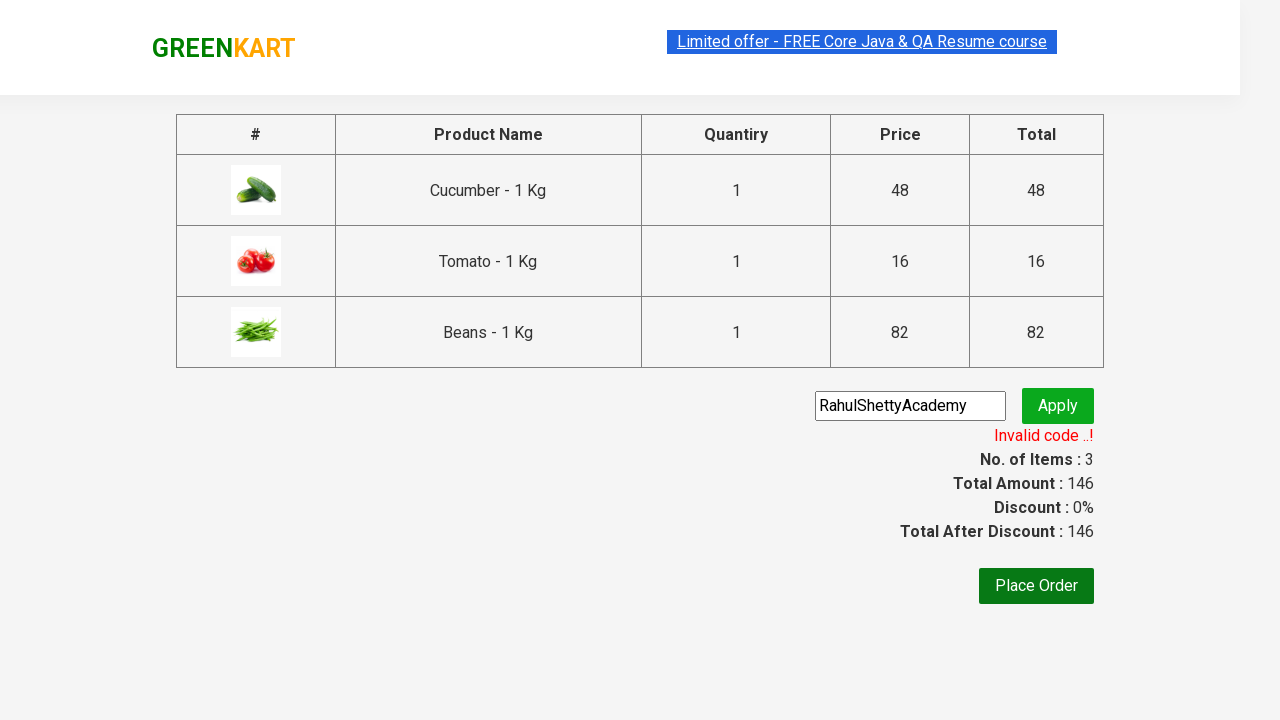